Tests iframe interaction by navigating to a frames demo page and filling input fields within nested frames using both frame URL matching and frame locator approaches.

Starting URL: https://ui.vision/demo/webtest/frames/

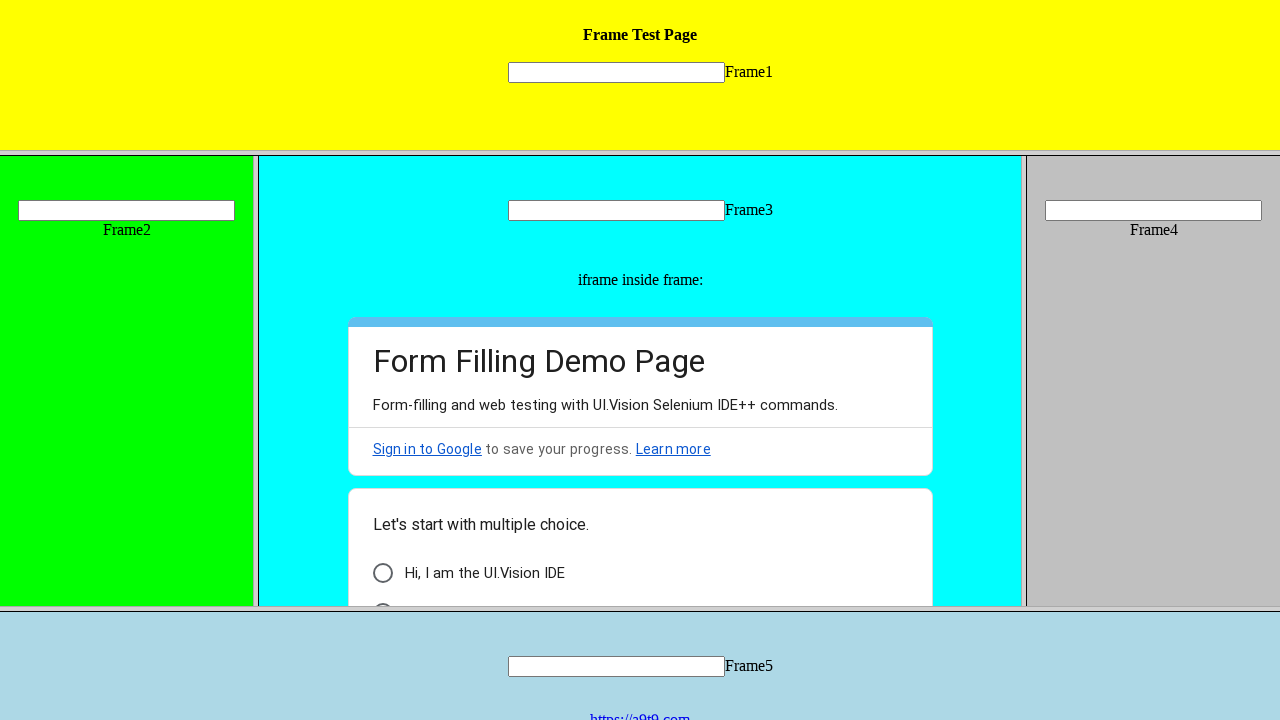

Located frame_1.html by URL
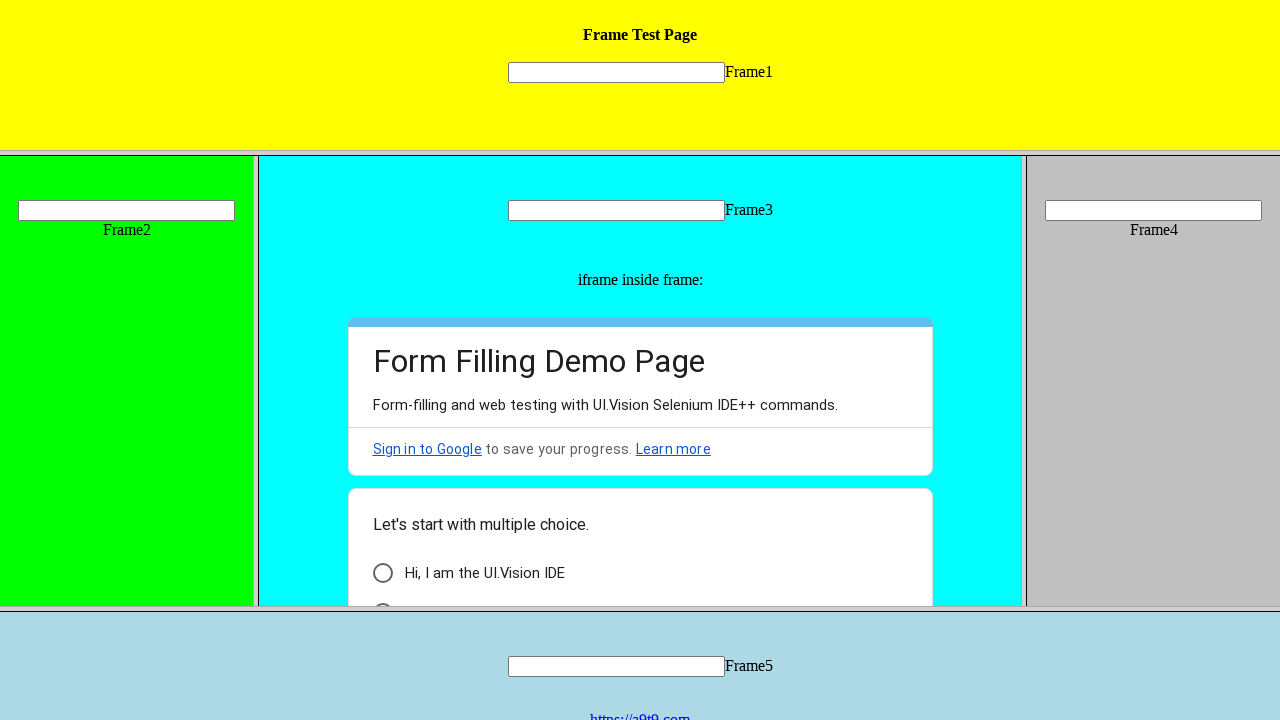

Filled input field in frame_1 with 'TestUser' using frame URL matching on //input[@name='mytext1']
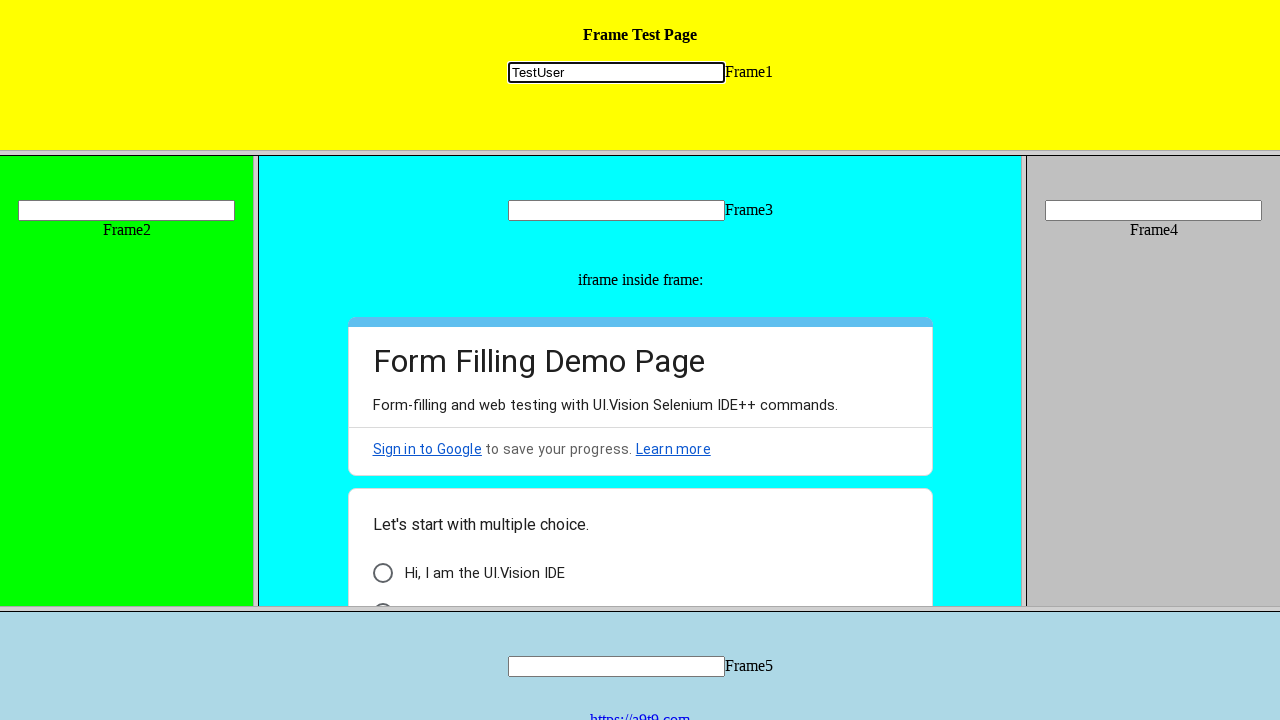

Filled input field in frame_1 with 'HelloWorld' using frame locator approach on xpath=//frame[@src='frame_1.html'] >> internal:control=enter-frame >> xpath=//in
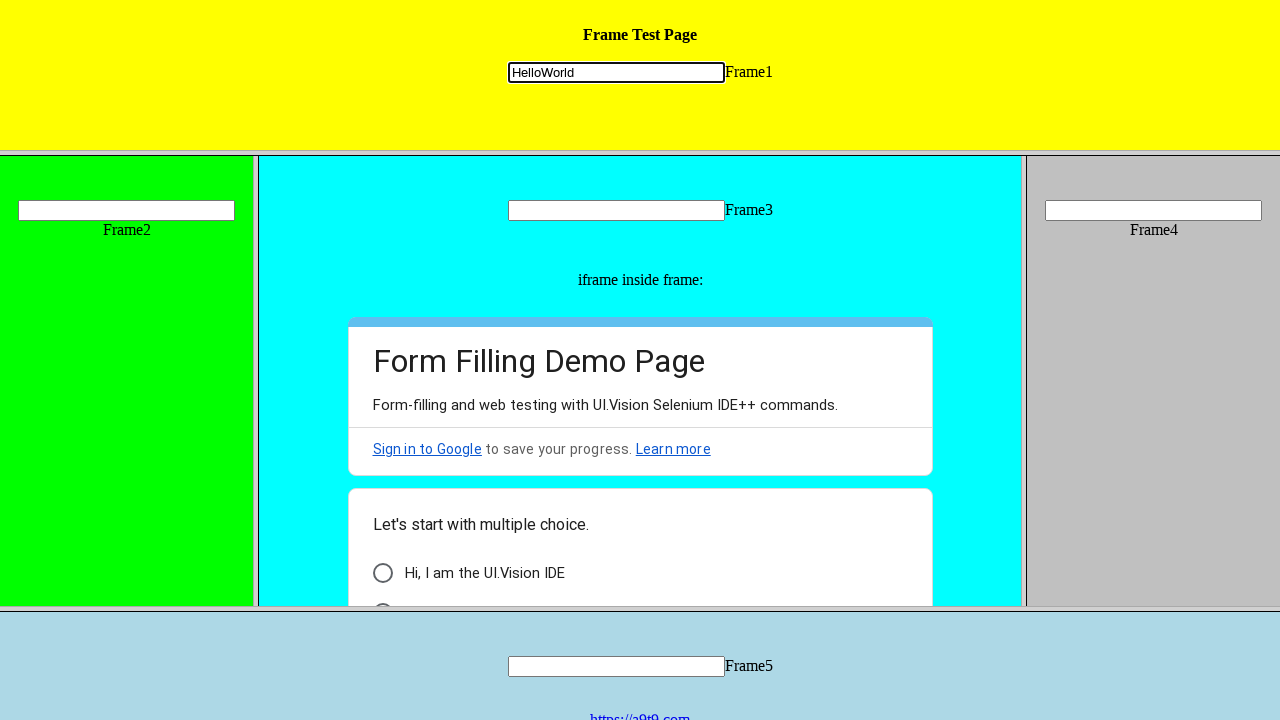

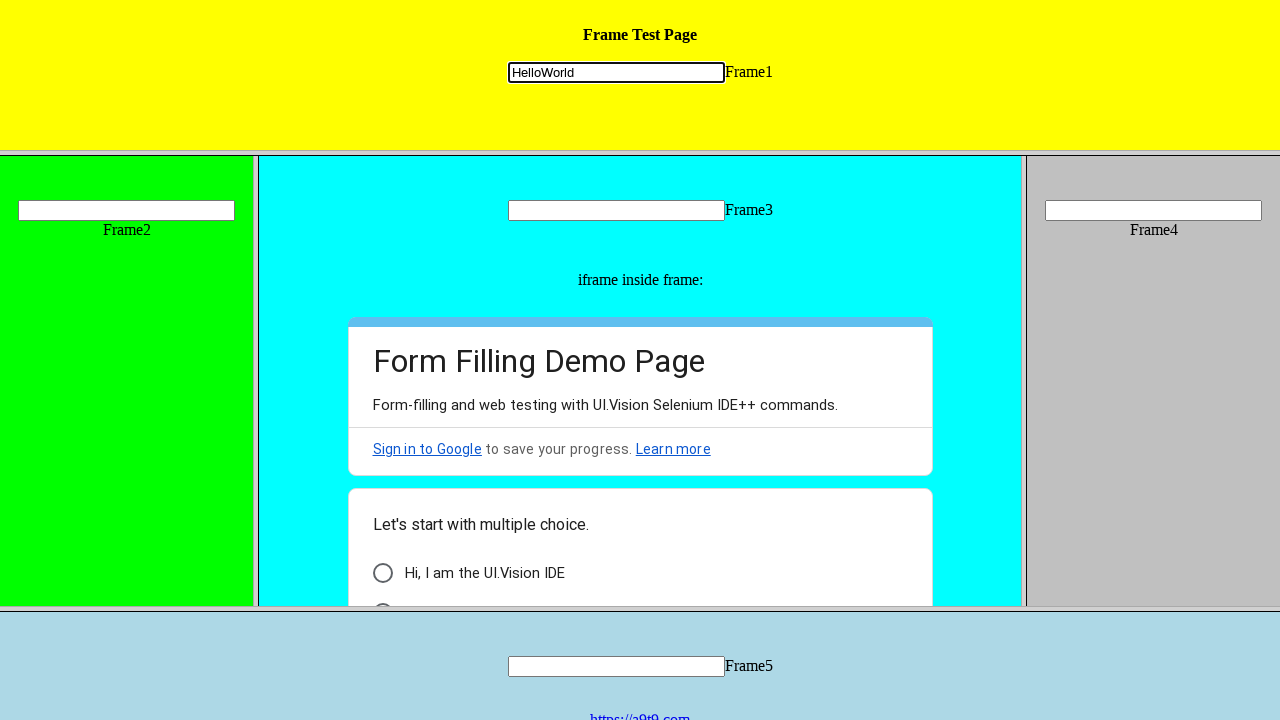